Tests multiple checkbox selection at Level 3 and verifies that selecting all children of a parent automatically cascades up to check the parent Level 2 checkbox.

Starting URL: https://yekoshy.github.io/RadioBtn-n-Checkbox/

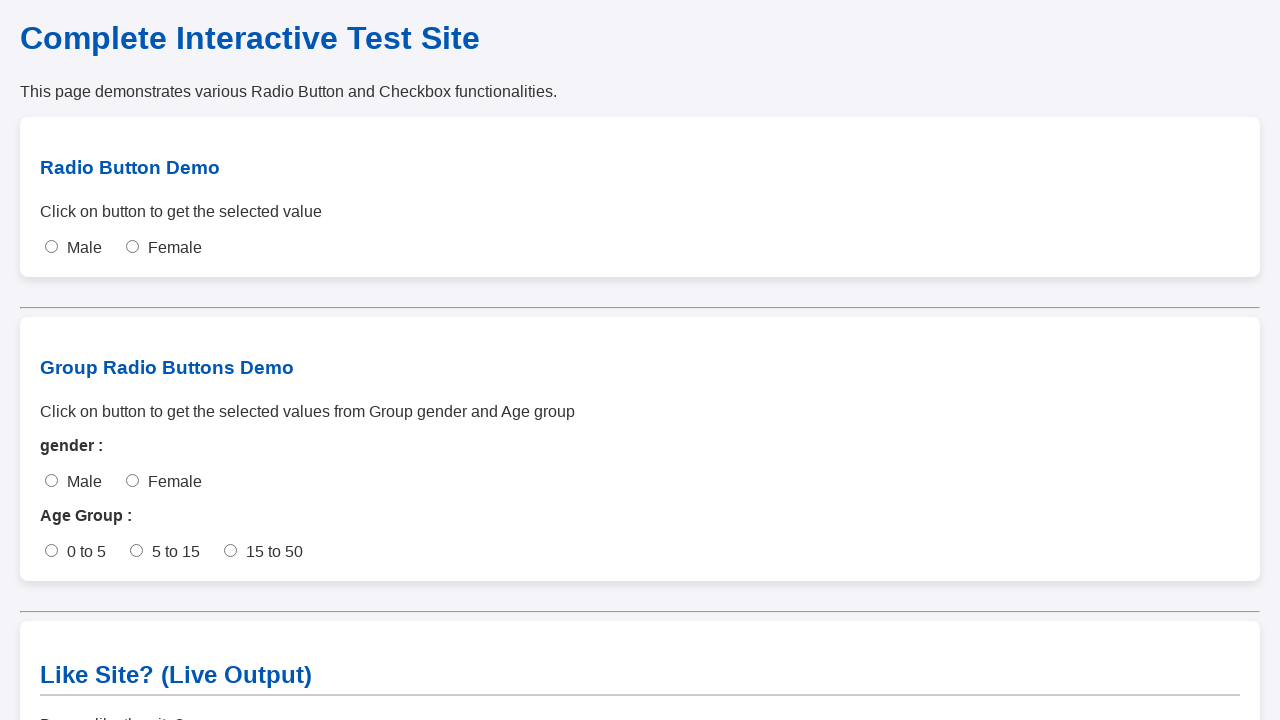

Scrolled to checkbox test section
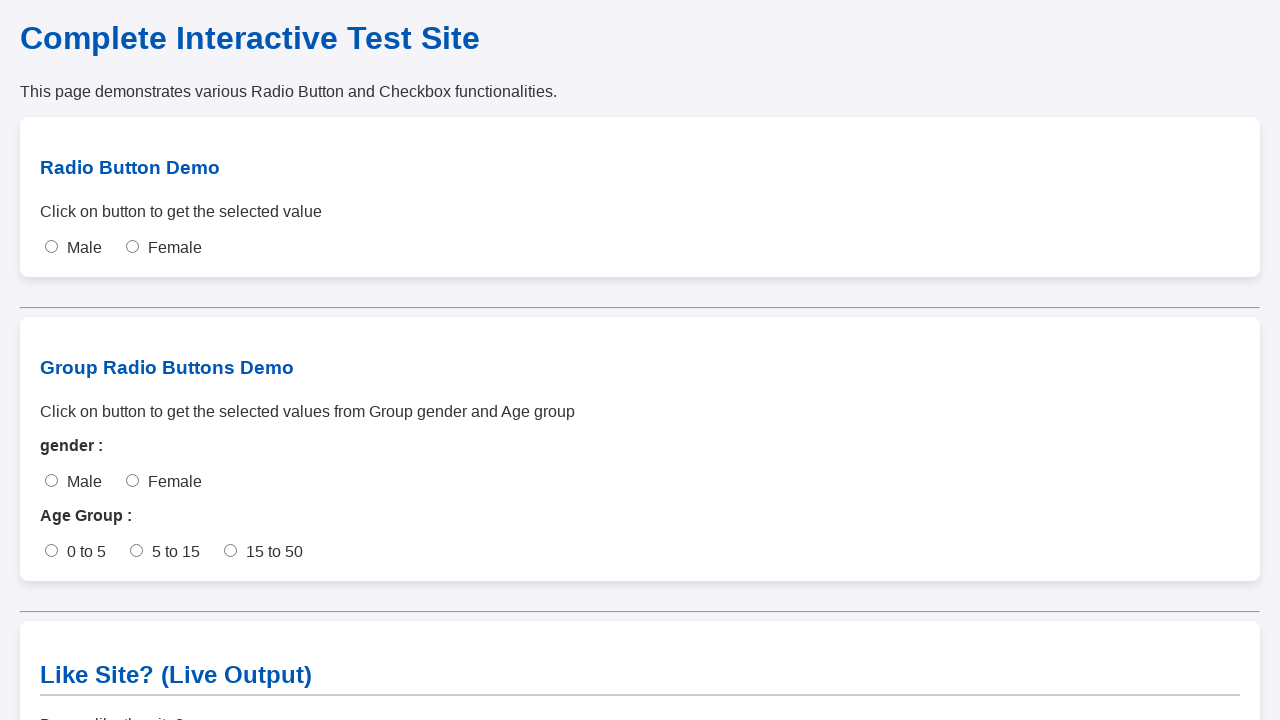

Waited for scroll animation to complete
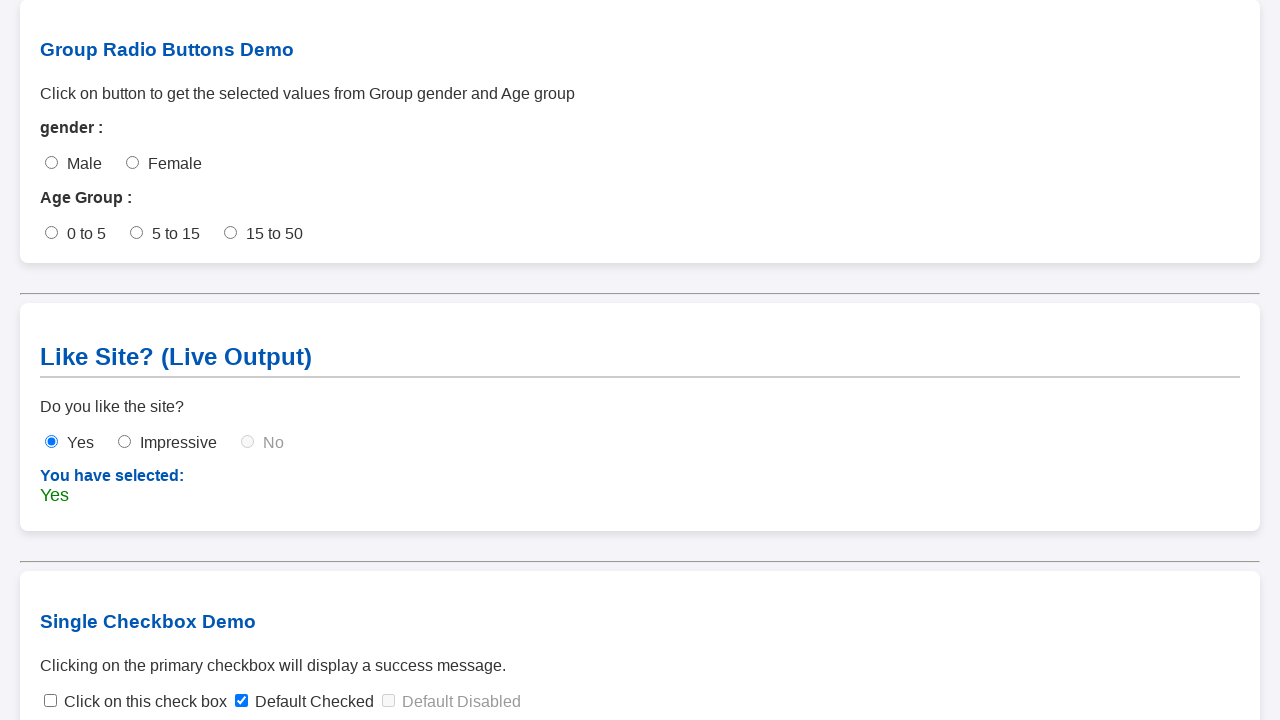

Expanded all collapsed tree nodes at (208, 709) on span.toggle-arrow.collapsed >> nth=0
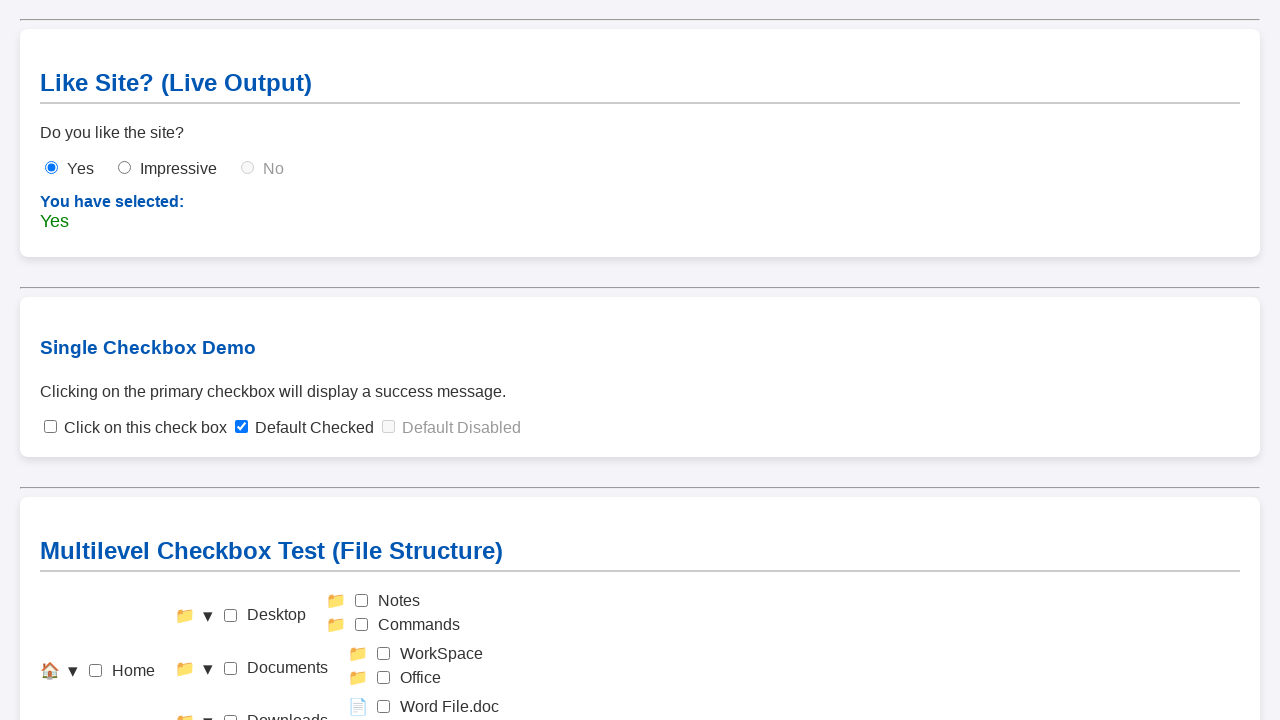

Reset all checkboxes to initial state at (96, 671) on #check-home
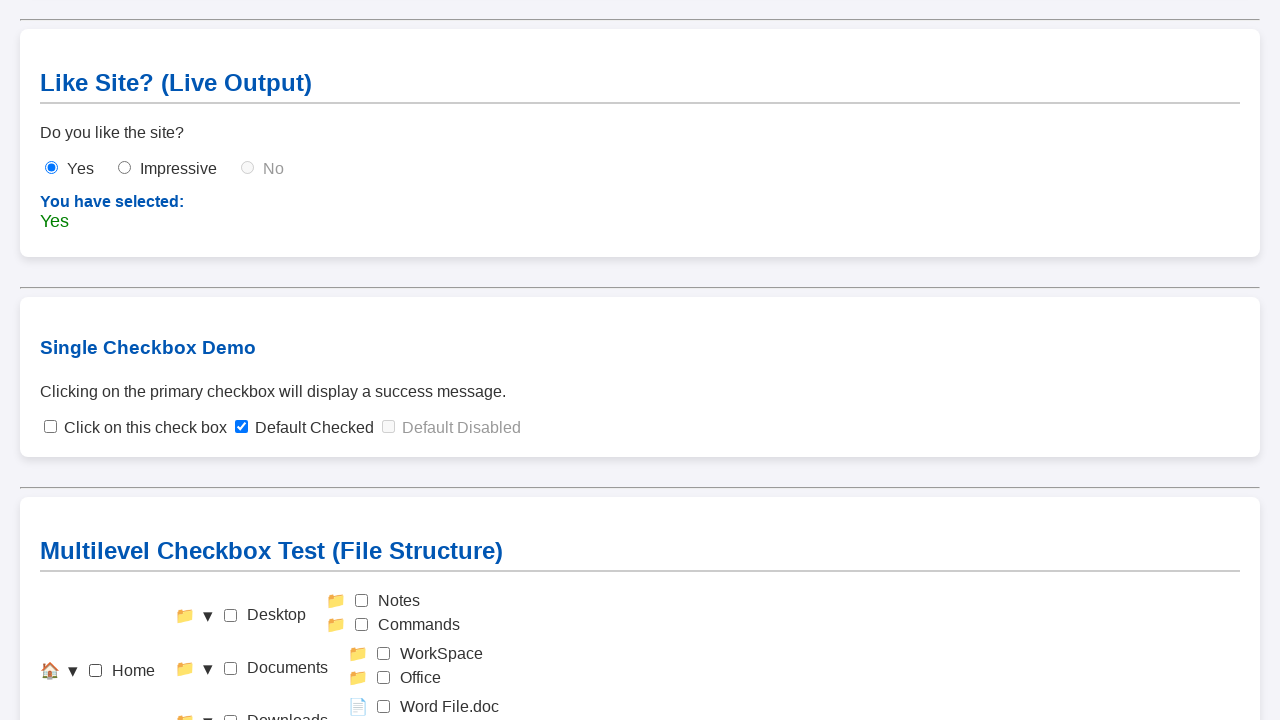

Clicked Notes checkbox (Level 3 under Desktop) at (362, 601) on #check-notes
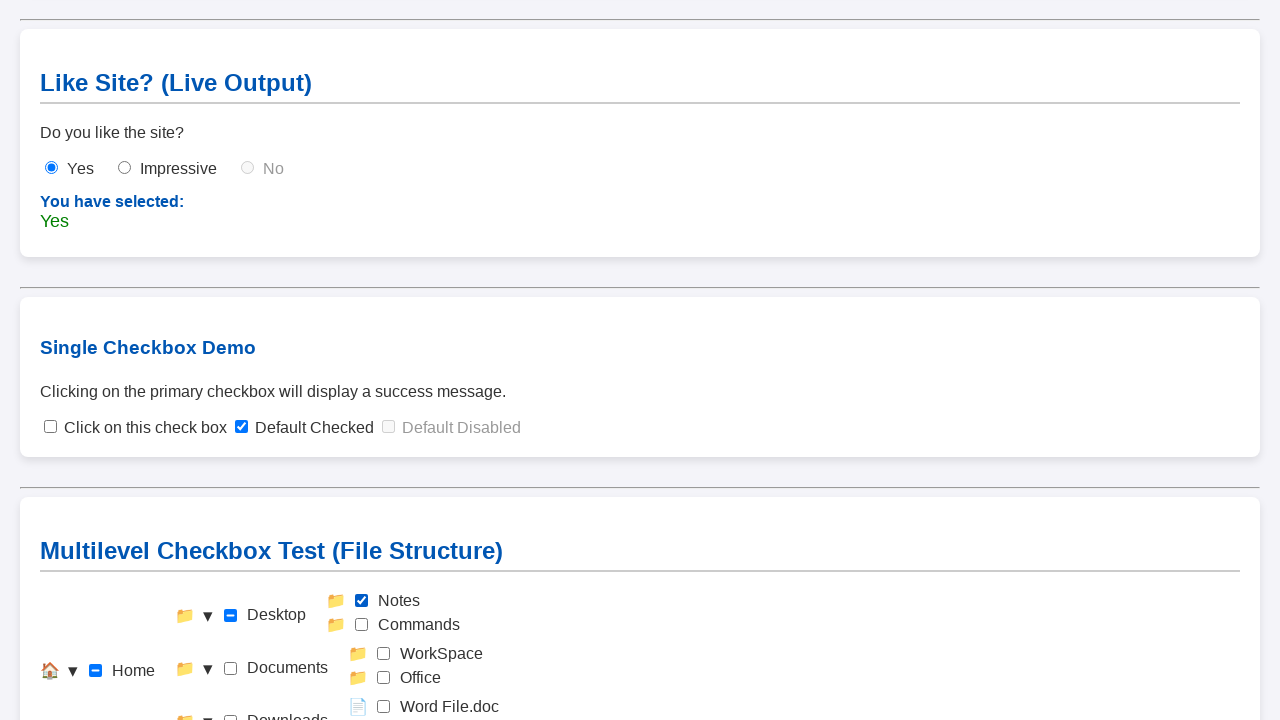

Clicked Commands checkbox (Level 3 under Desktop) at (362, 625) on #check-commands
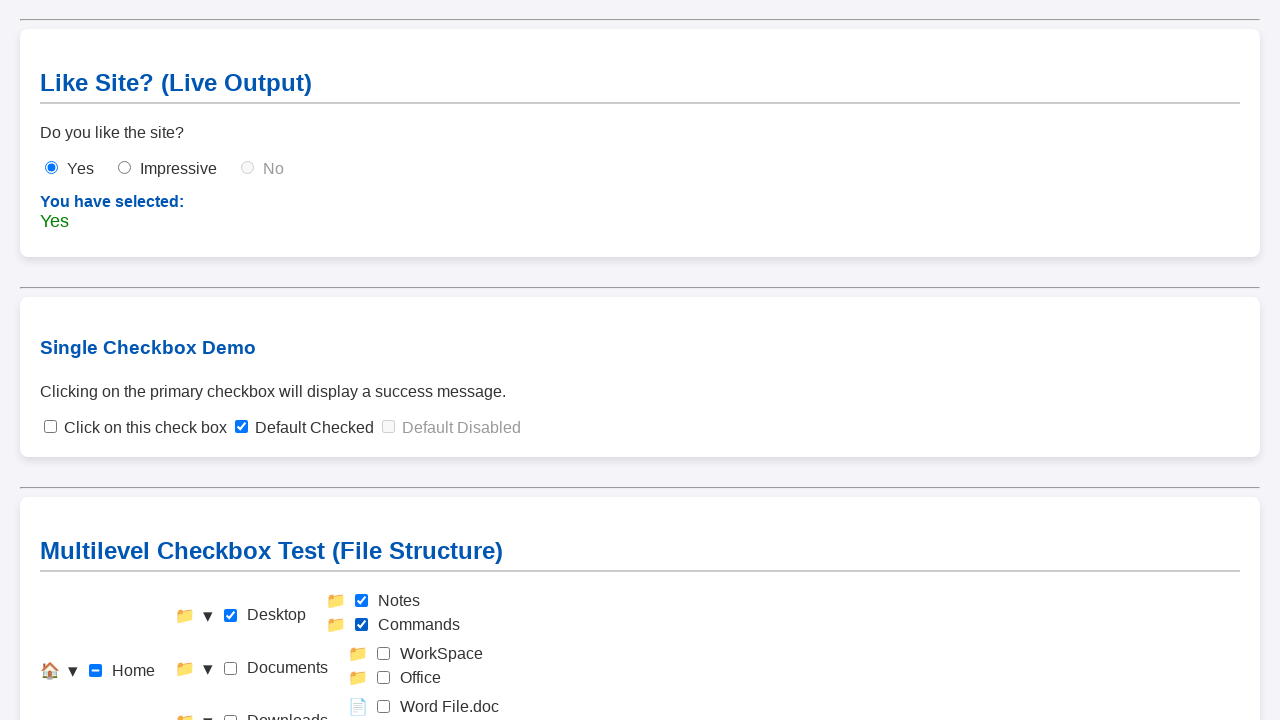

Verified that Desktop Level 2 checkbox auto-checked when all children selected
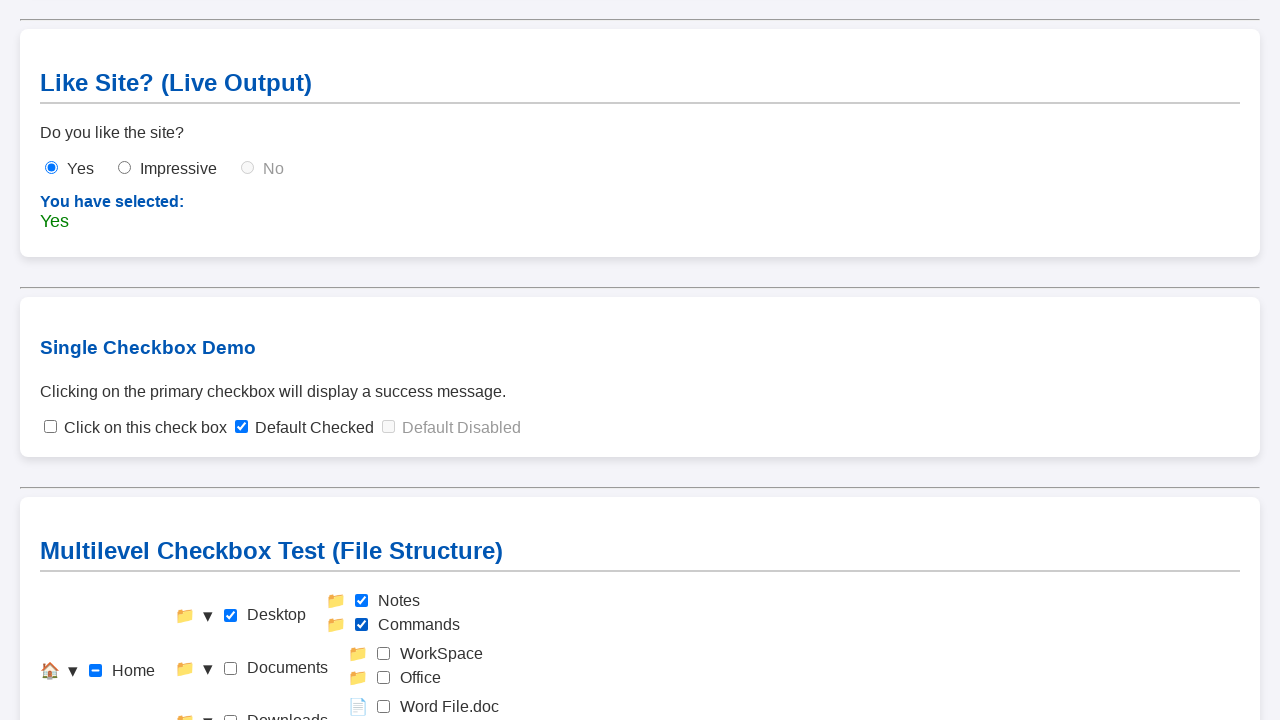

Reset all checkboxes for Documents test at (96, 671) on #check-home
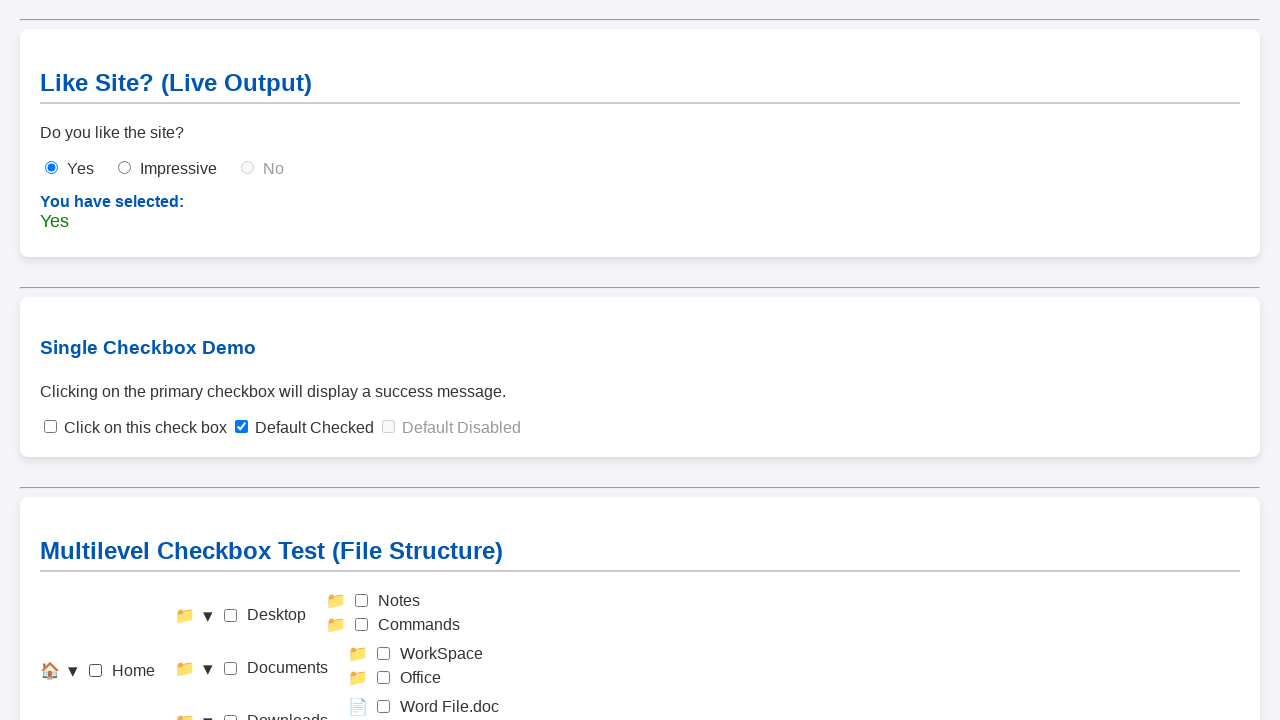

Clicked WorkSpace checkbox (Level 3 under Documents) at (384, 654) on #check-workspace
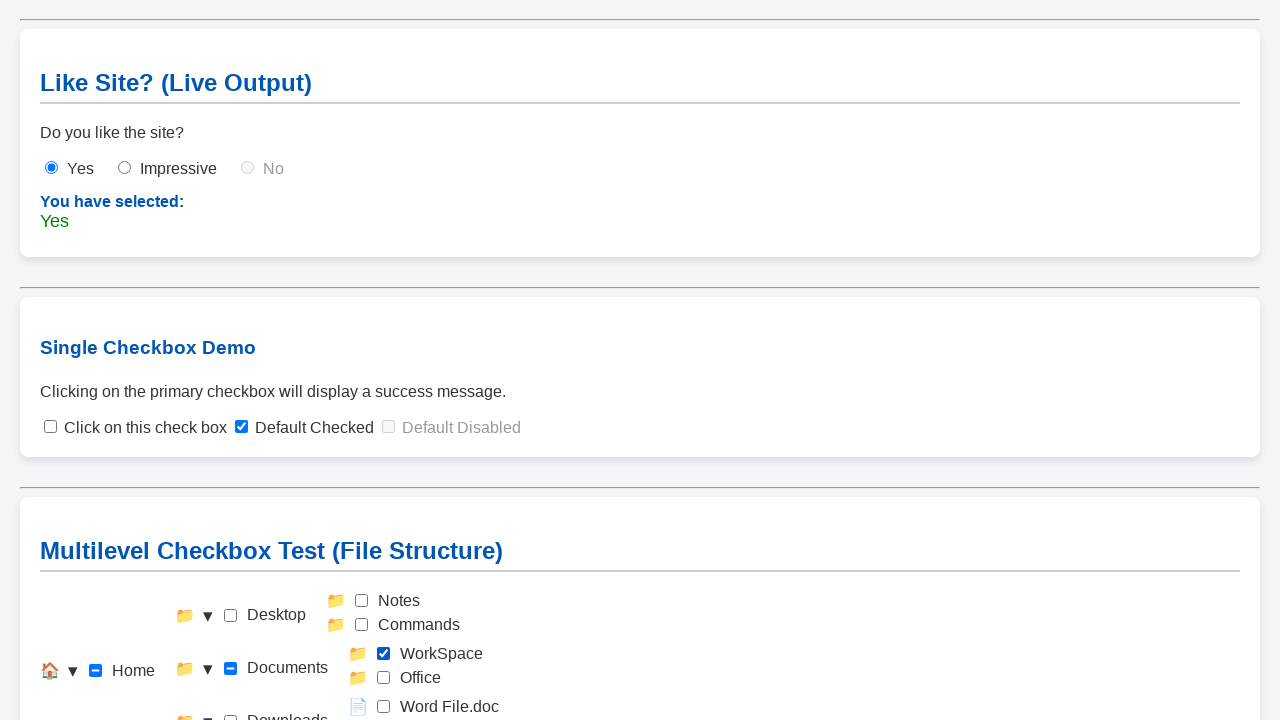

Clicked Office checkbox (Level 3 under Documents) at (384, 678) on #check-office
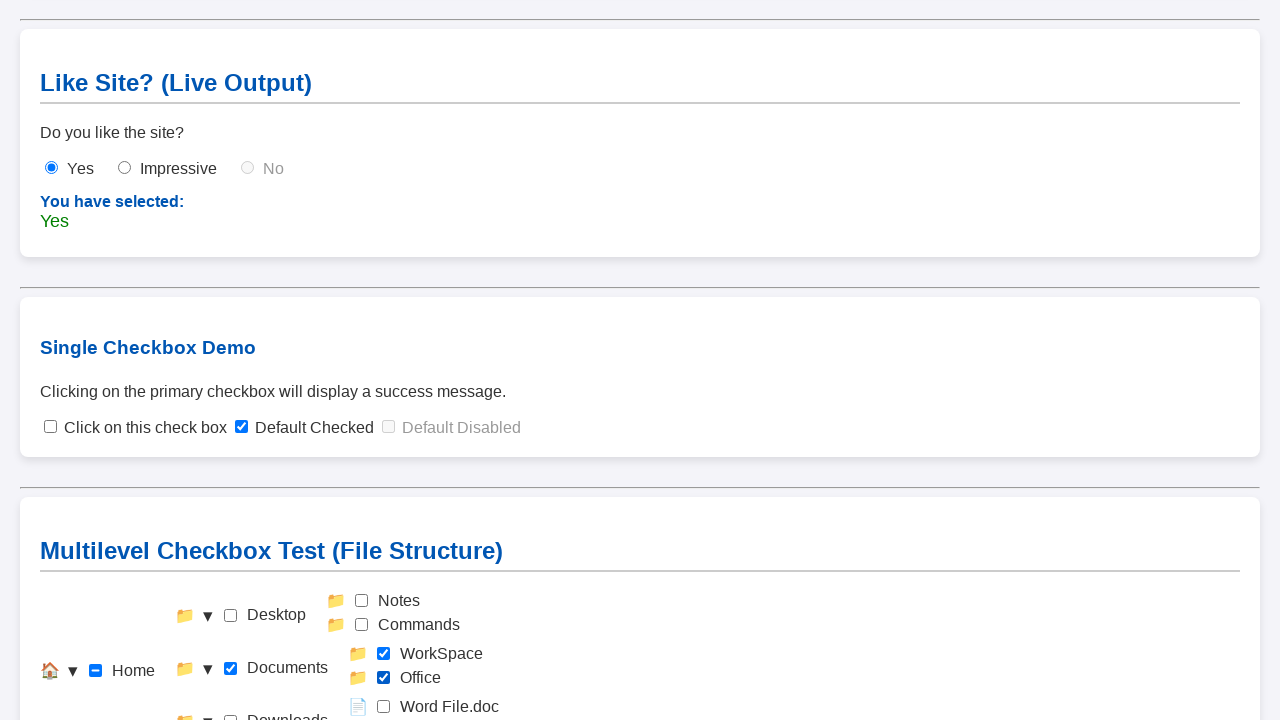

Verified that Documents Level 2 checkbox auto-checked when all children selected
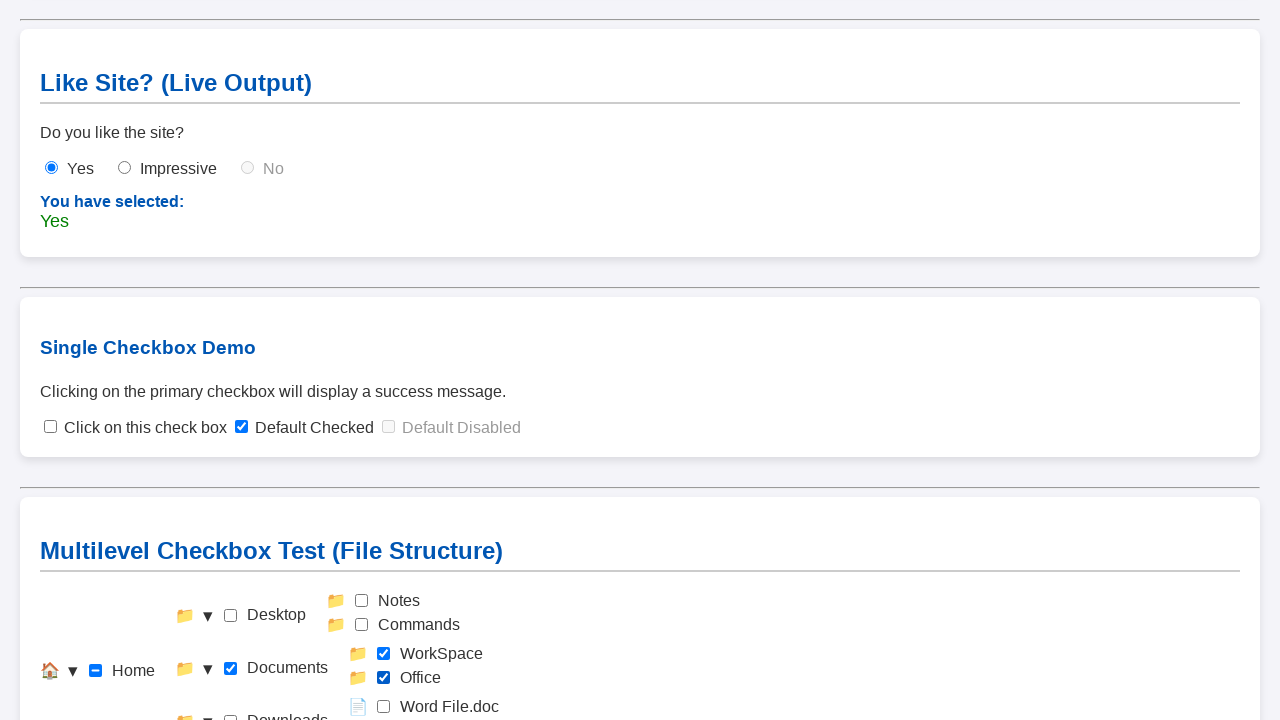

Reset all checkboxes for Downloads test at (96, 671) on #check-home
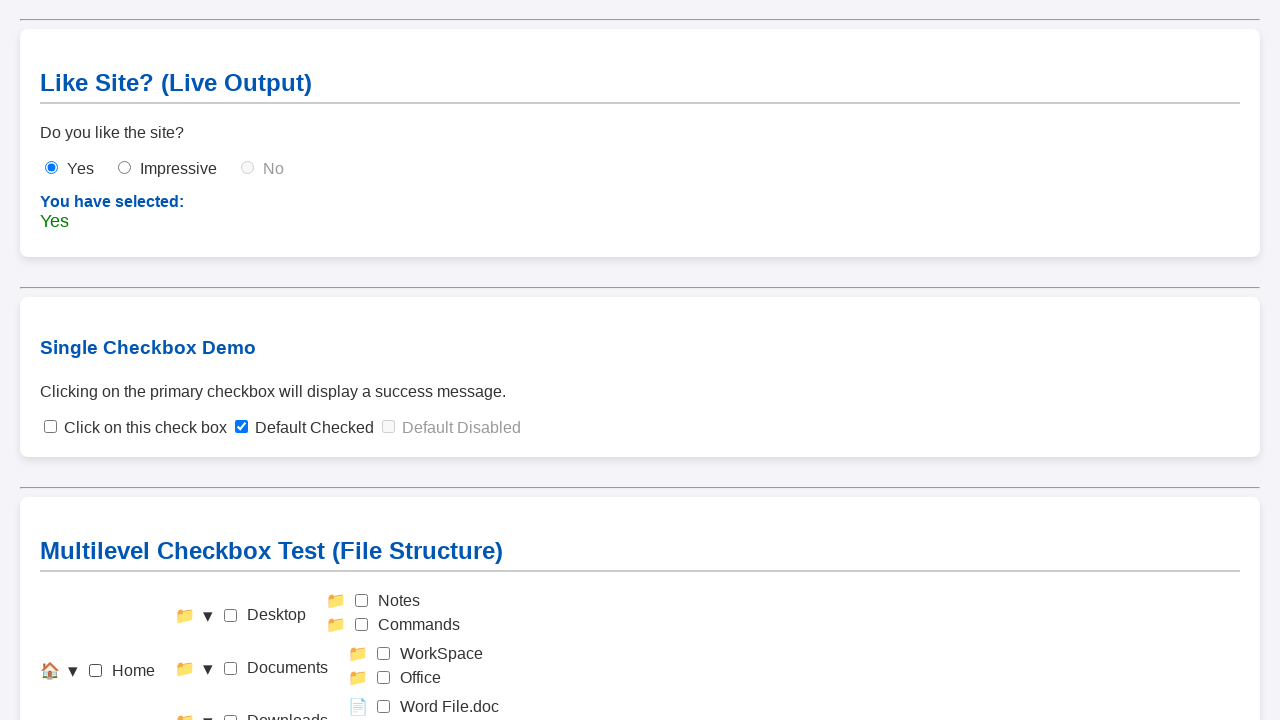

Clicked Word File.doc checkbox (Level 3 under Downloads) at (384, 707) on #check-wordfile
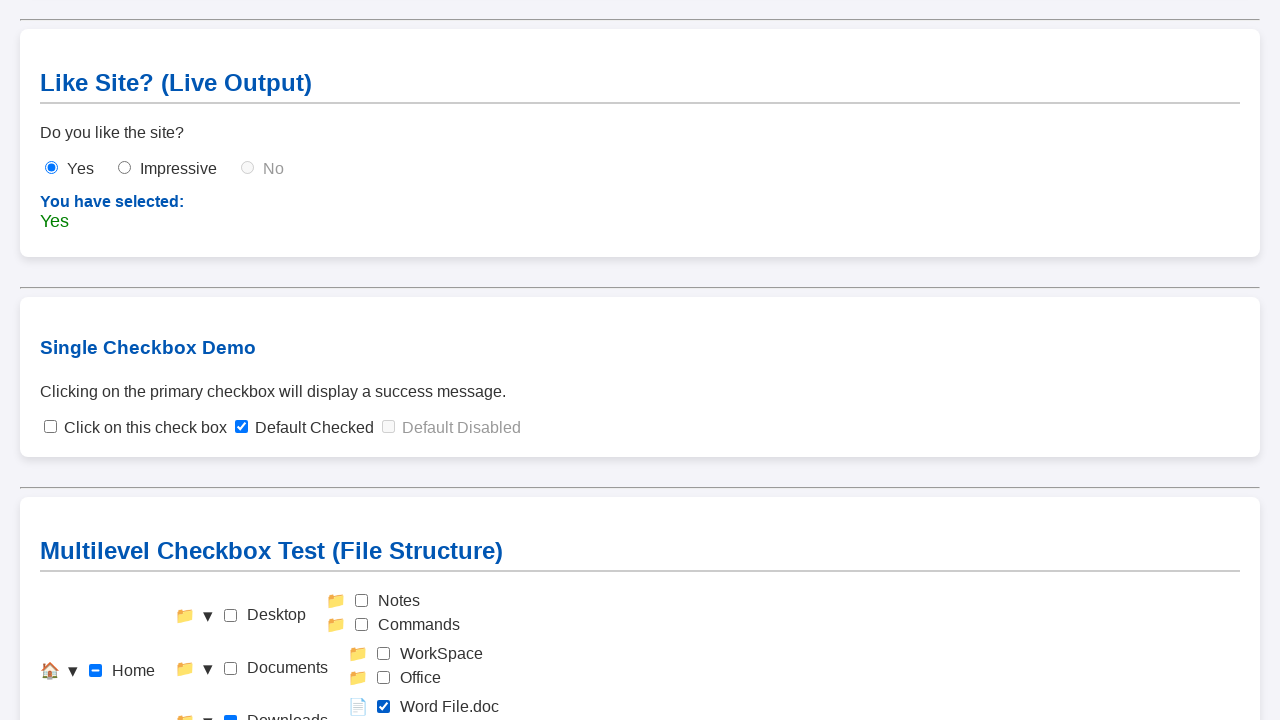

Clicked Excel File.doc checkbox (Level 3 under Downloads) at (384, 592) on #check-excelfile
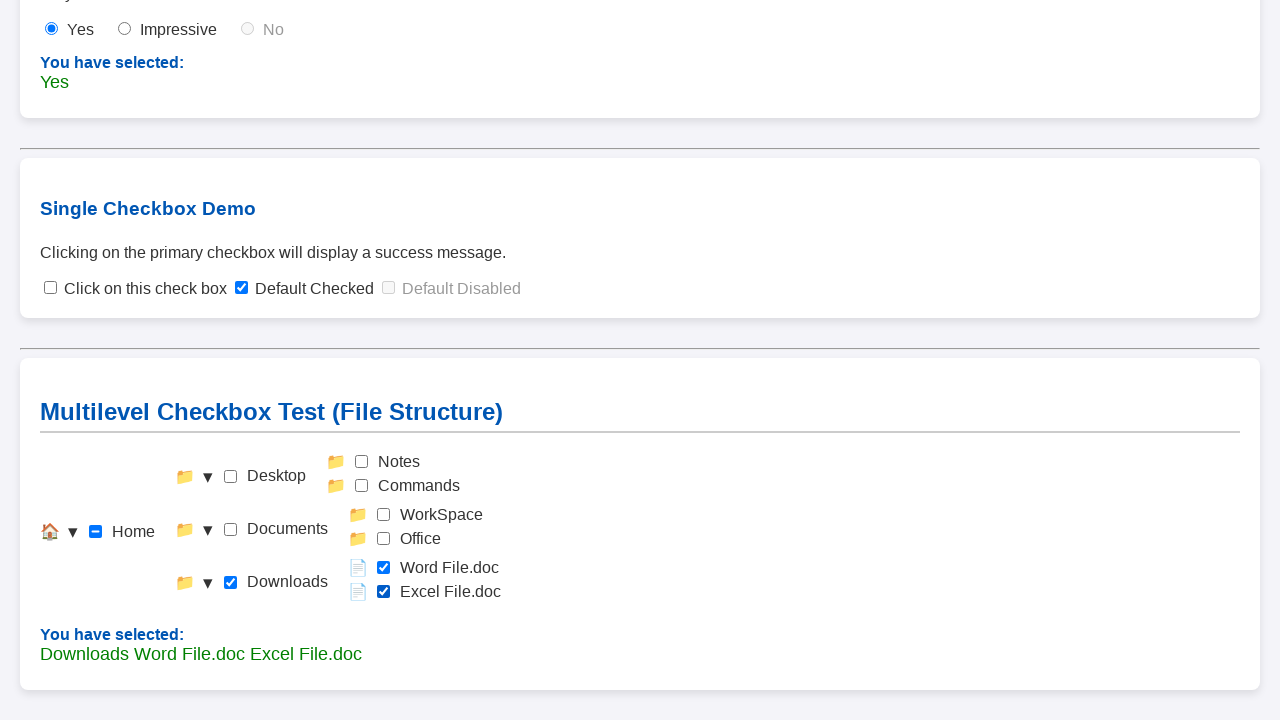

Verified that Downloads Level 2 checkbox auto-checked when all children selected
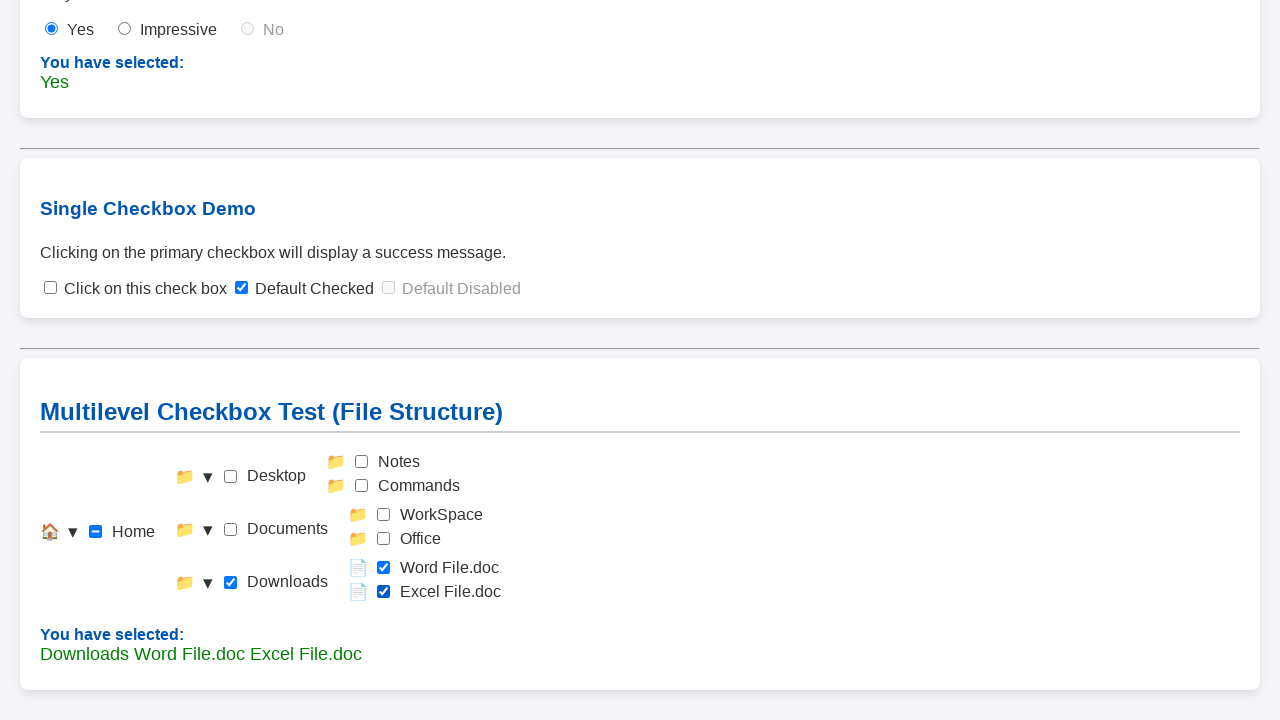

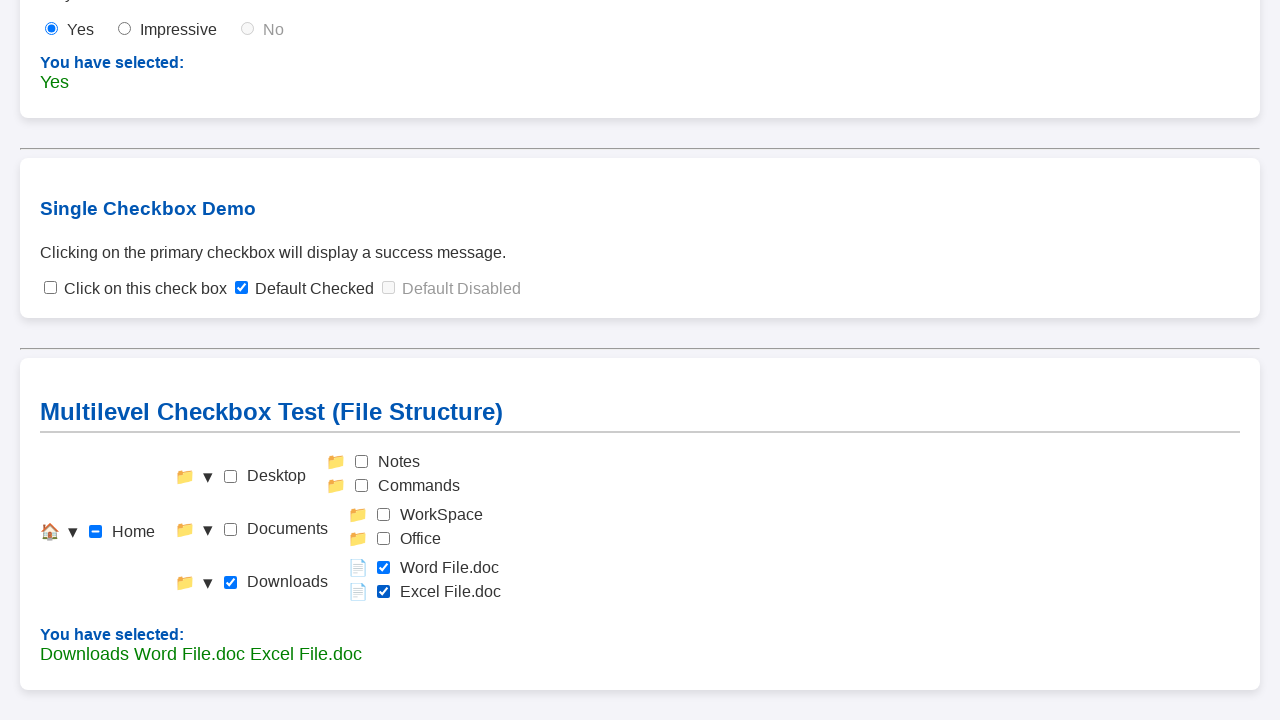